Tests typing text, selecting all with Ctrl+A, and then deleting with DELETE key

Starting URL: https://the-internet.herokuapp.com/key_presses

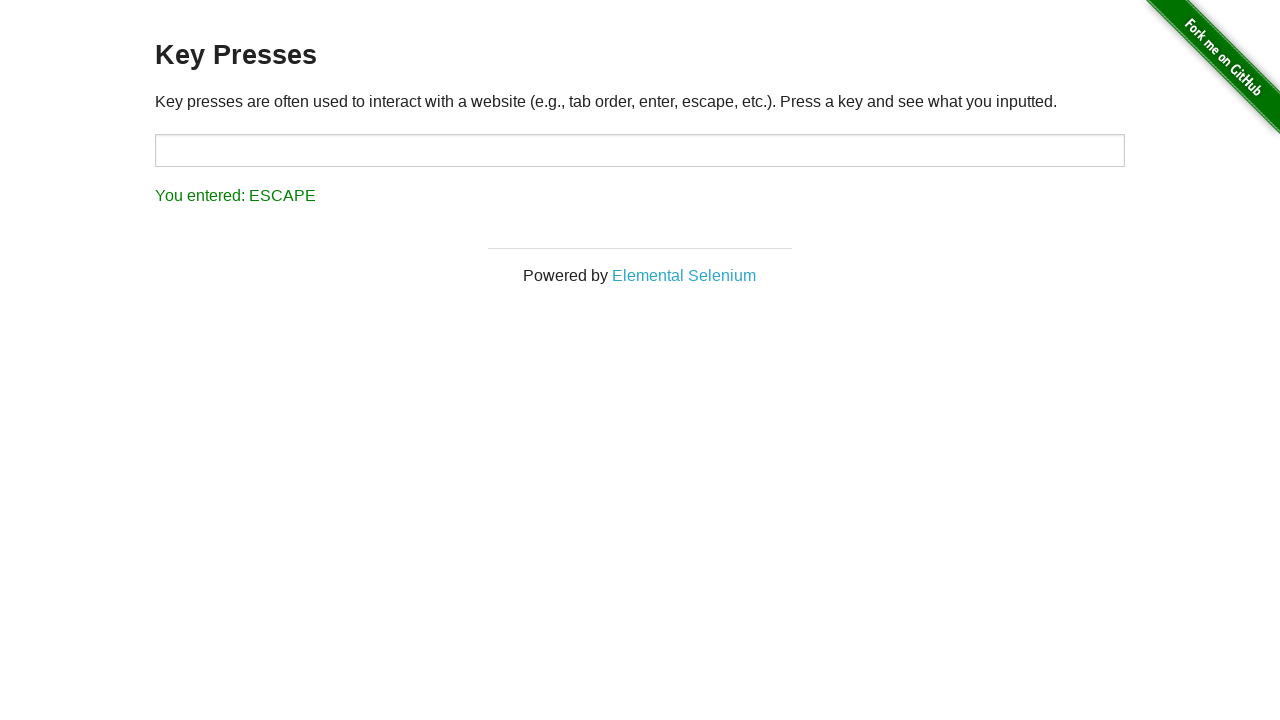

Typed 'some text' into the target input field on input#target
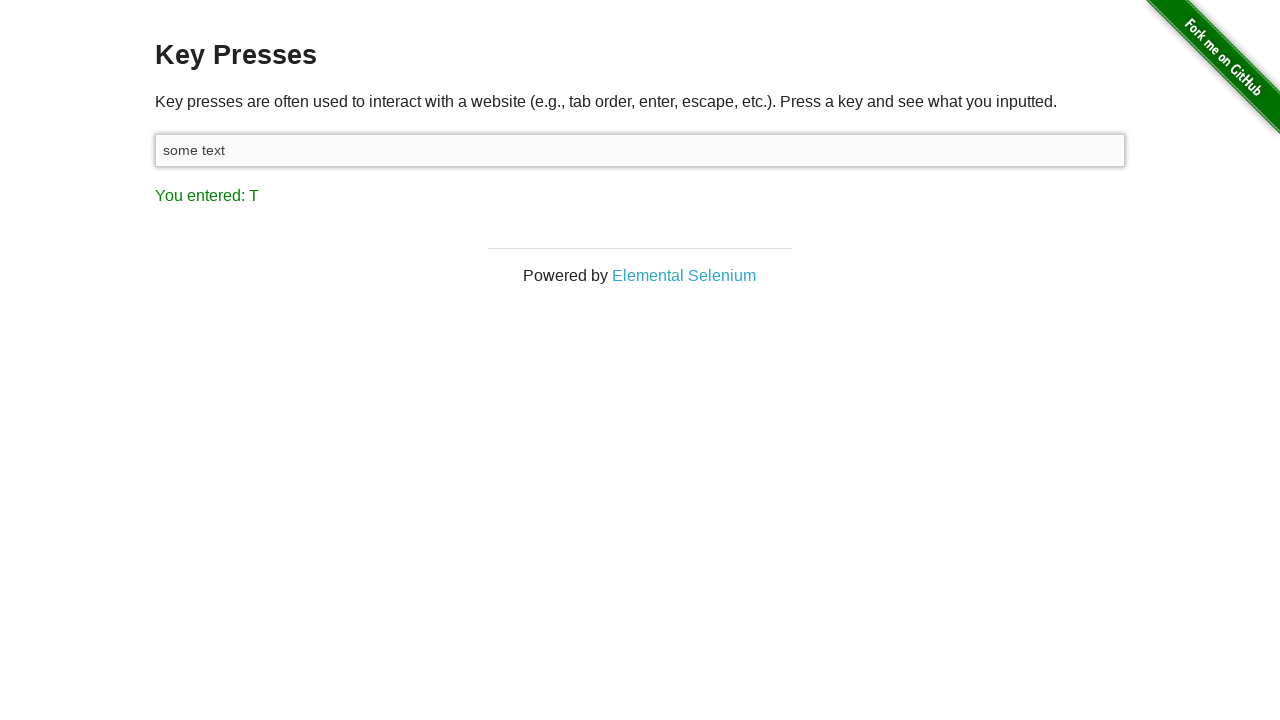

Pressed Ctrl+A to select all text
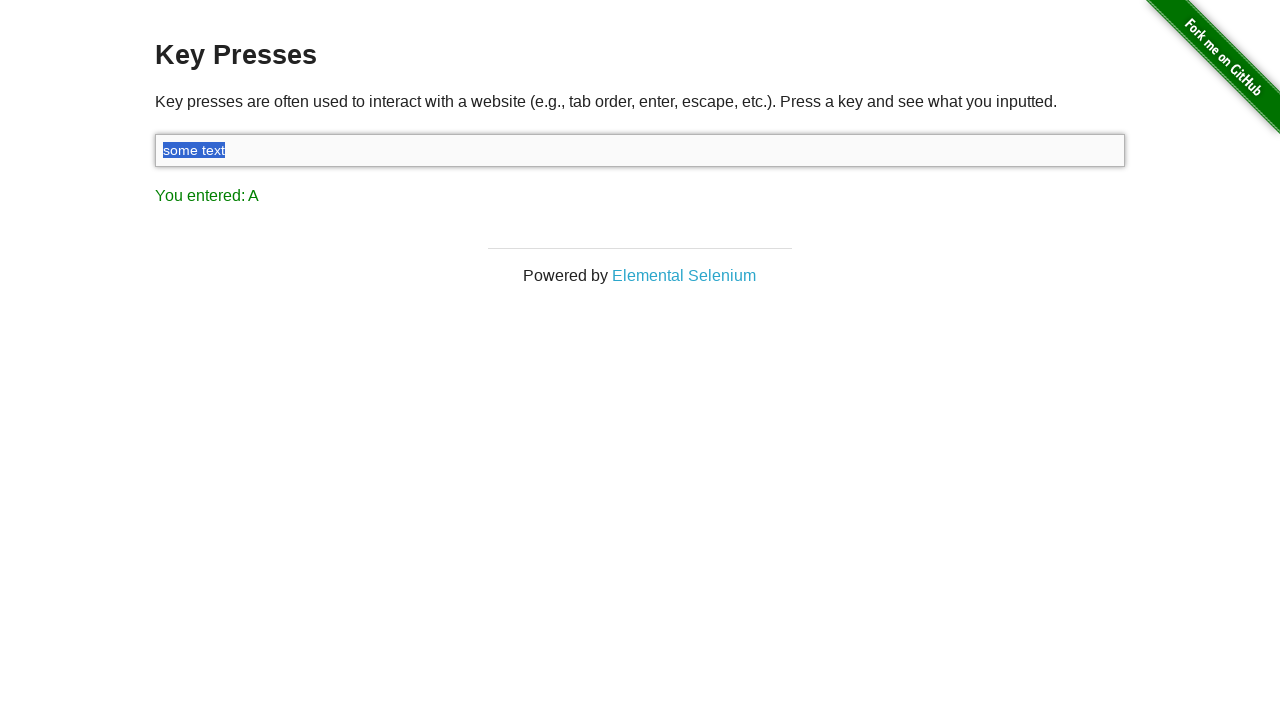

Pressed DELETE key to clear selected text
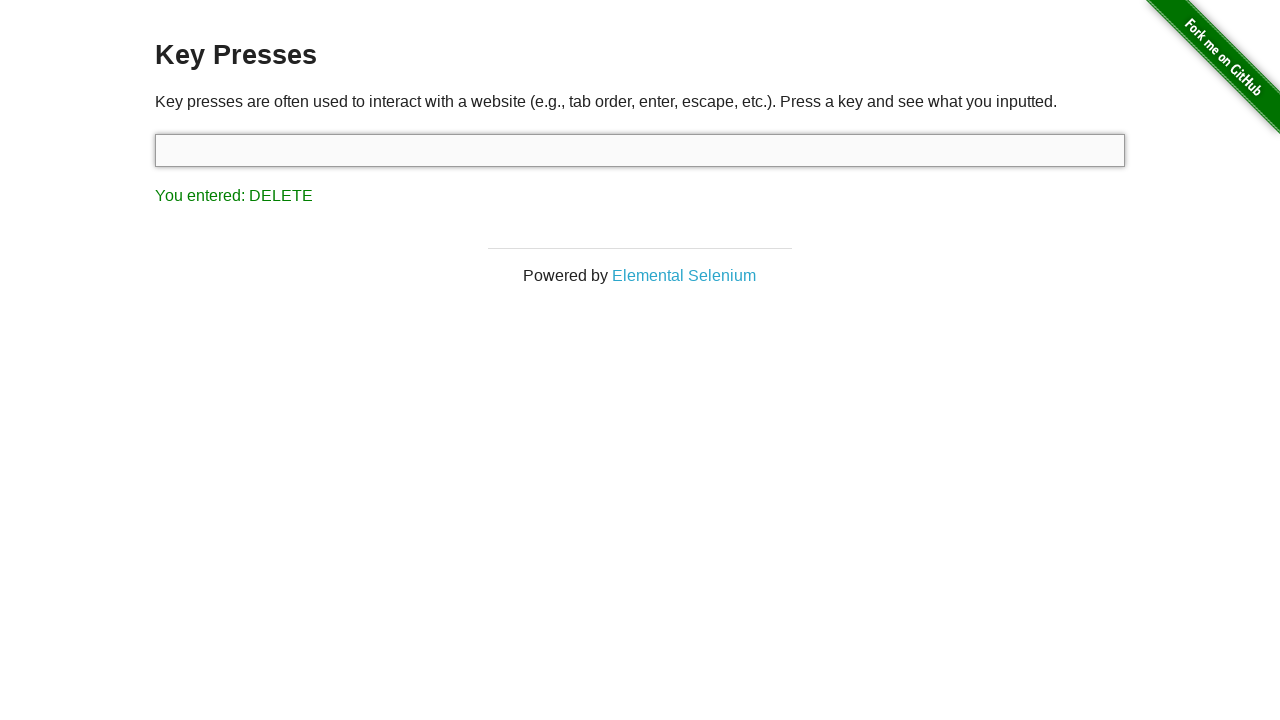

Verified DELETE key press was detected in result message
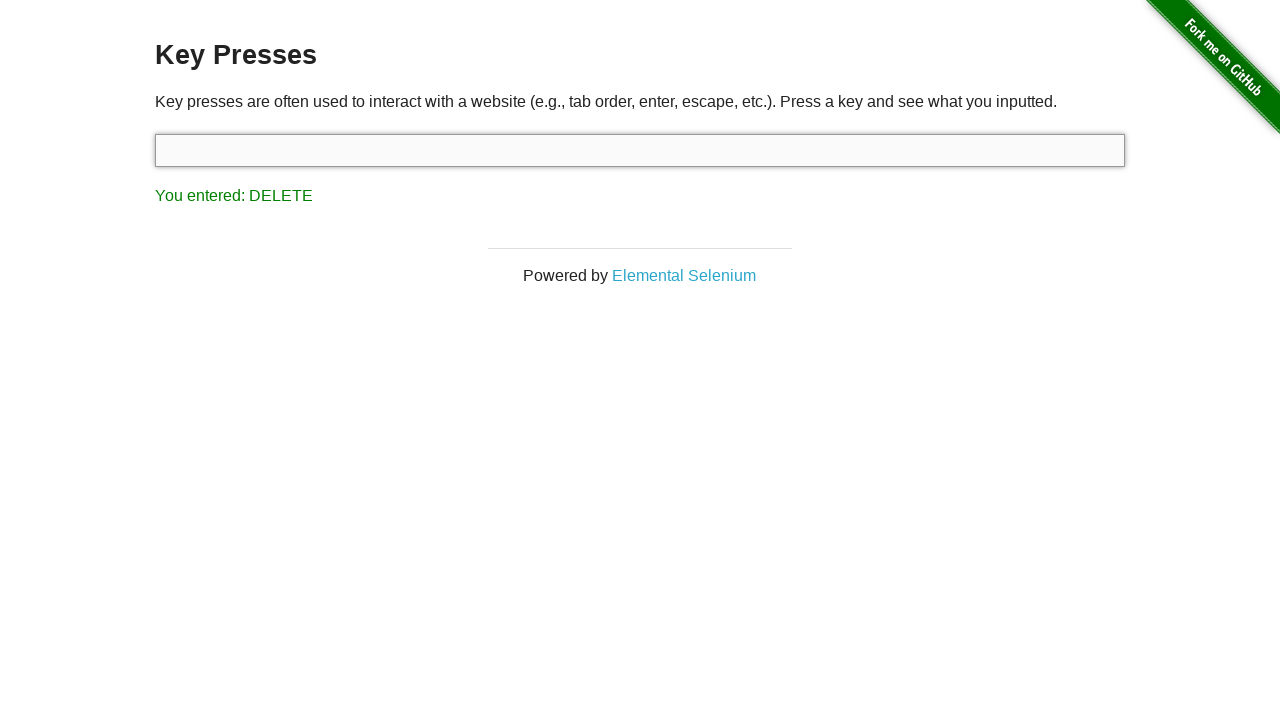

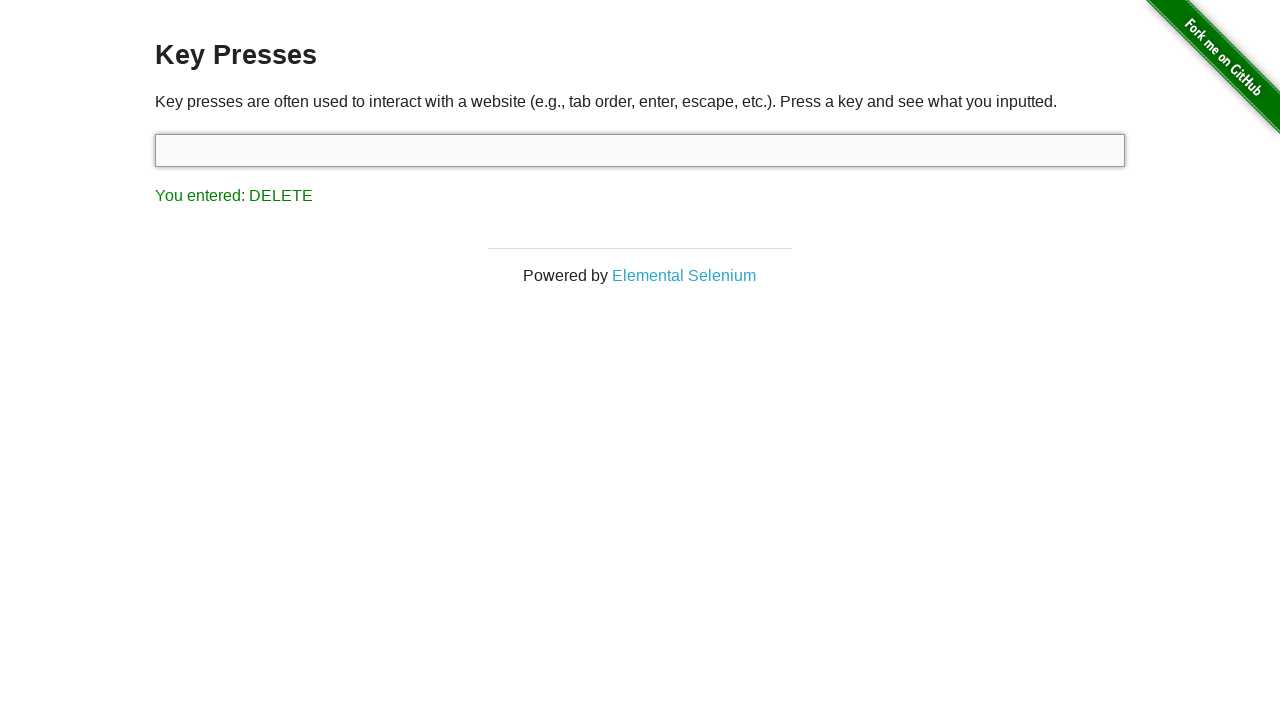